Tests jQuery UI drag and drop functionality by dragging an element from source to target within an iframe

Starting URL: https://jqueryui.com/droppable/

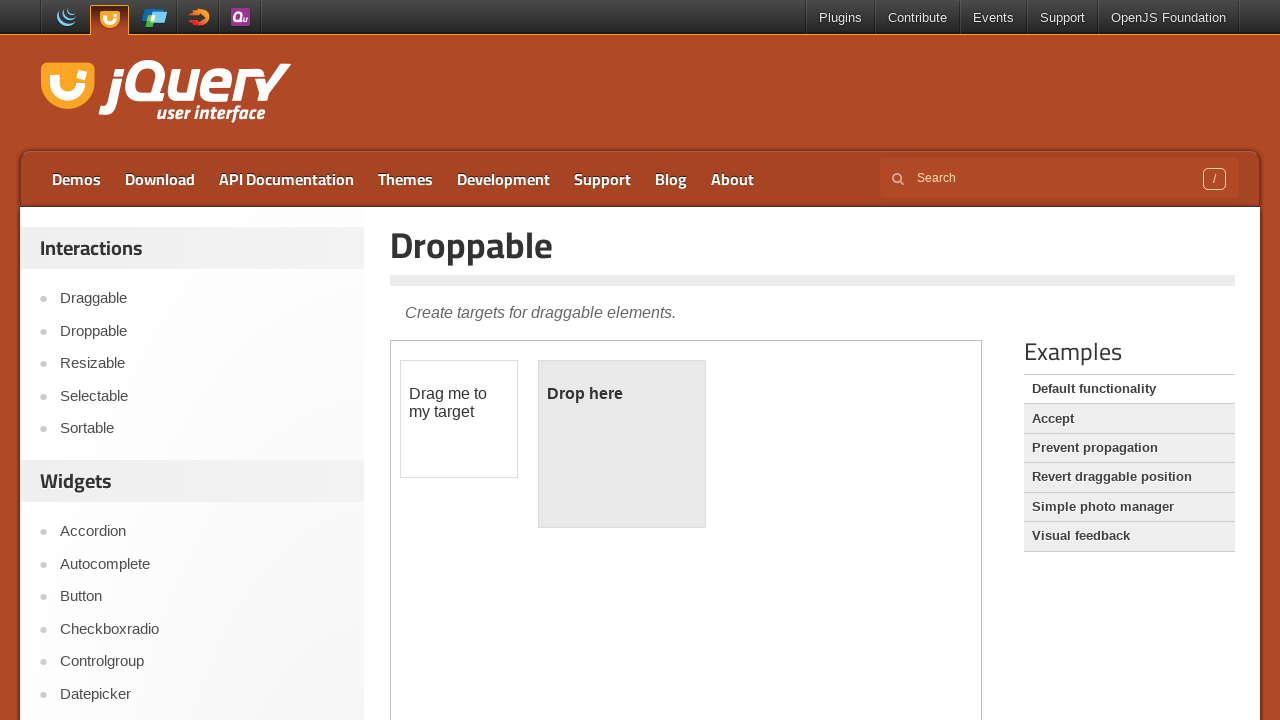

Located the demo iframe containing jQuery UI droppable example
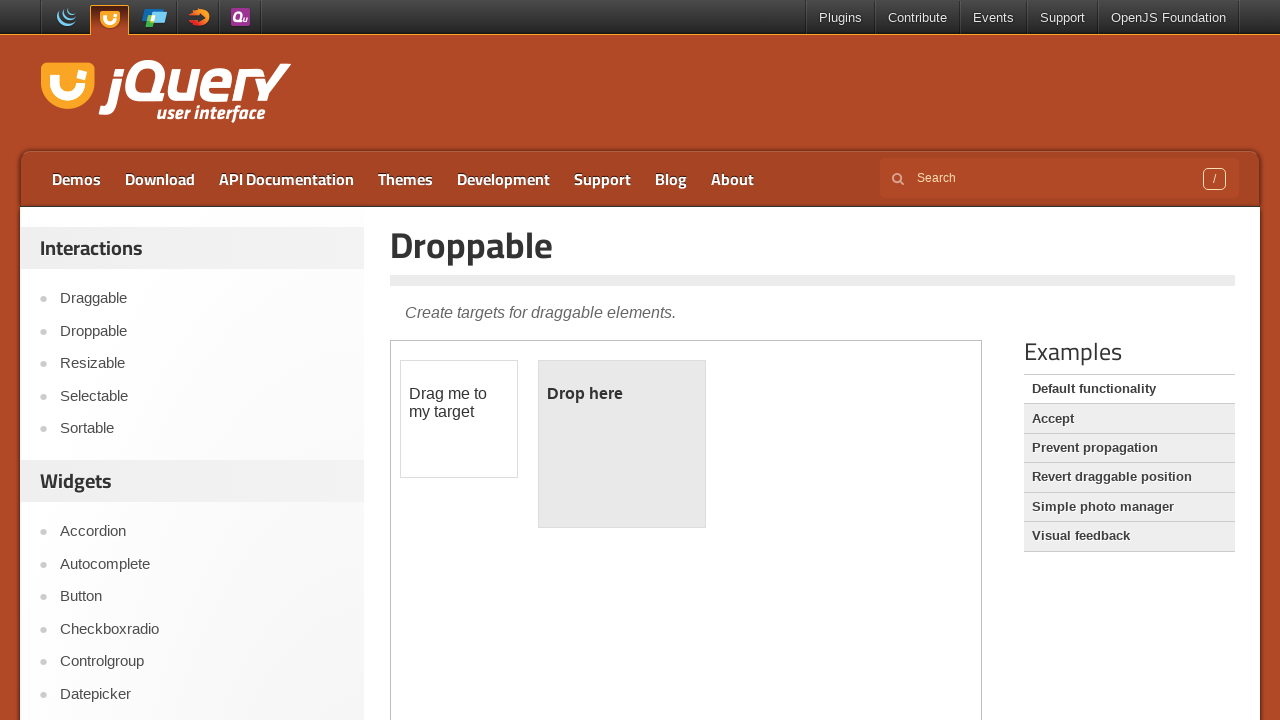

Located the draggable element with id 'draggable'
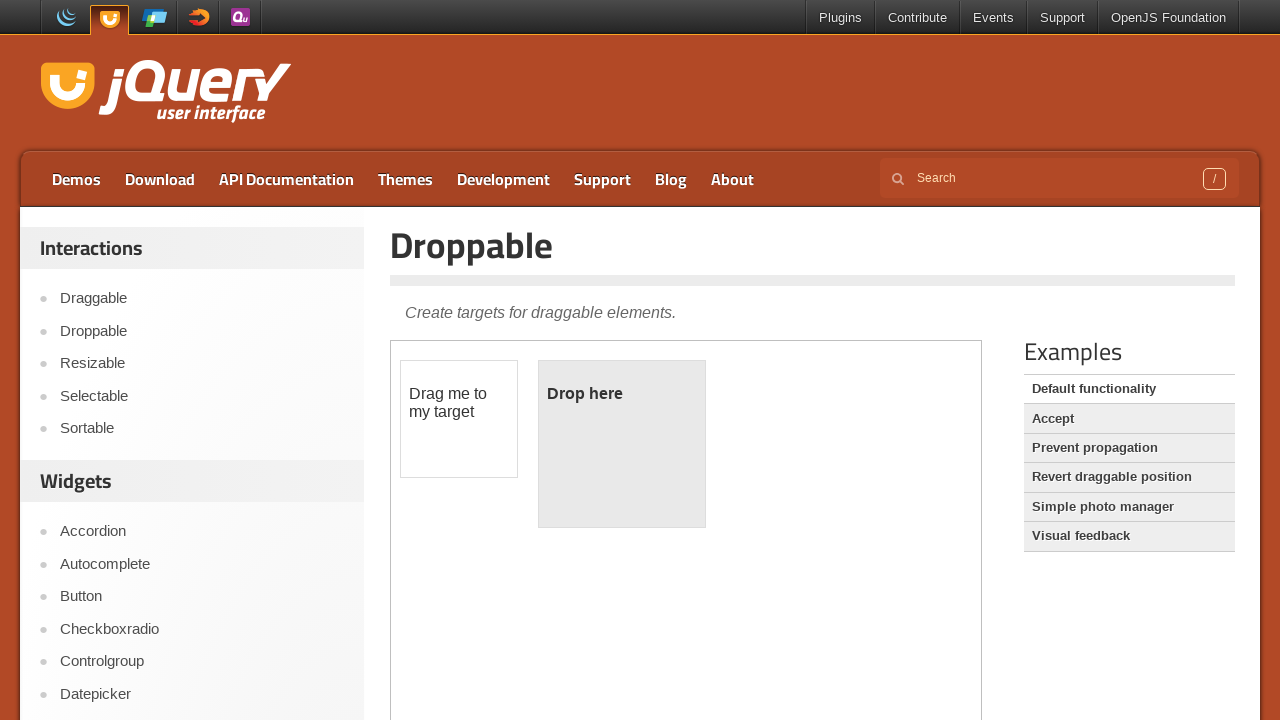

Located the droppable target element with id 'droppable'
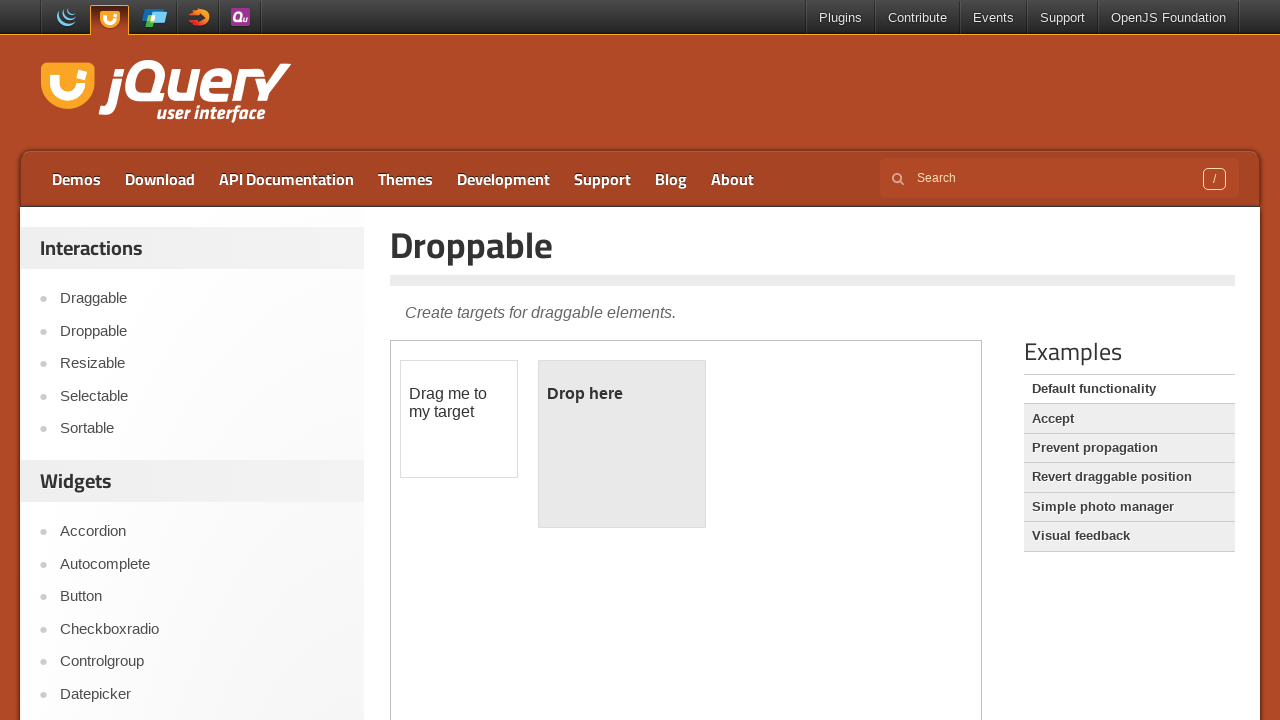

Dragged element from source to target droppable area at (622, 444)
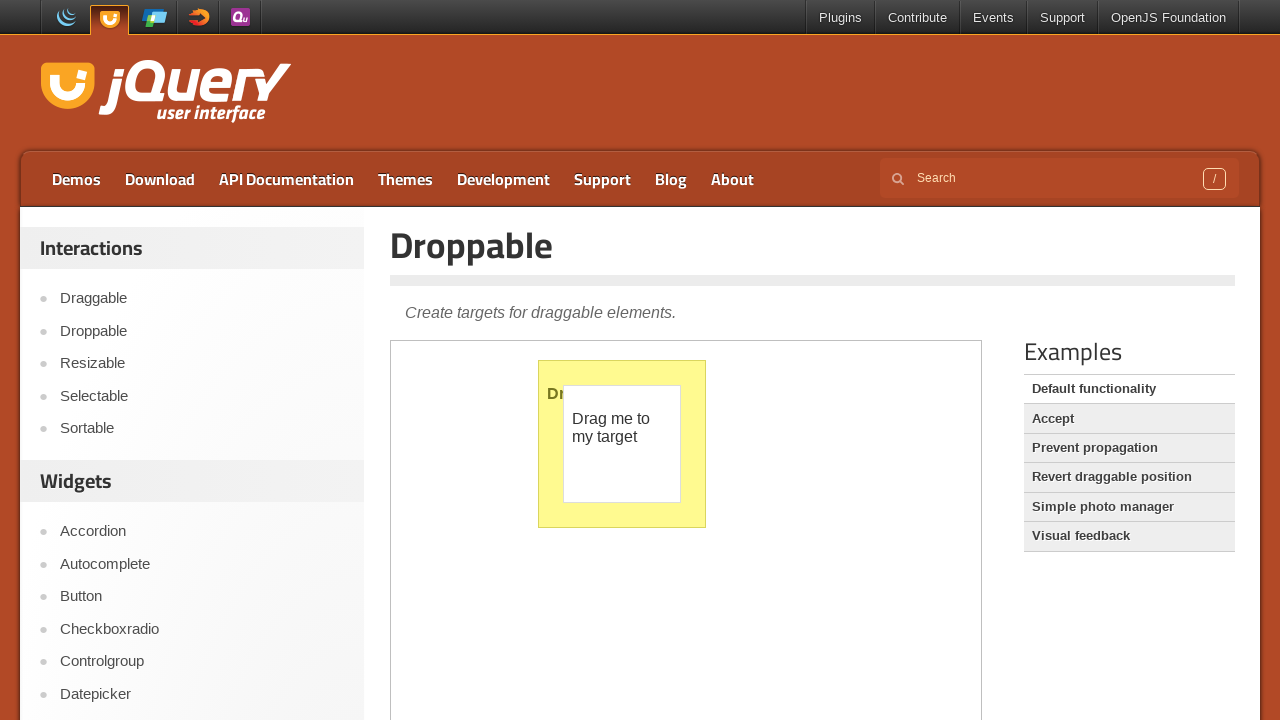

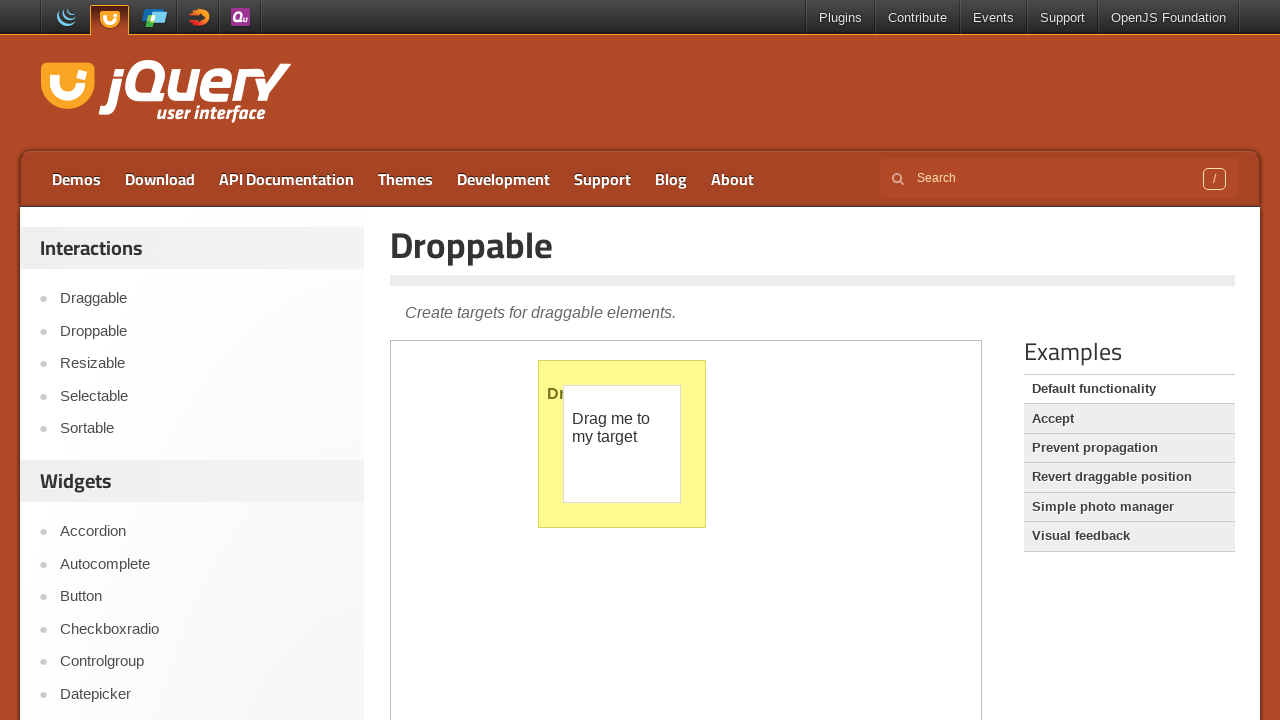